Opens YouTube homepage and maximizes the browser window

Starting URL: https://www.youtube.com/

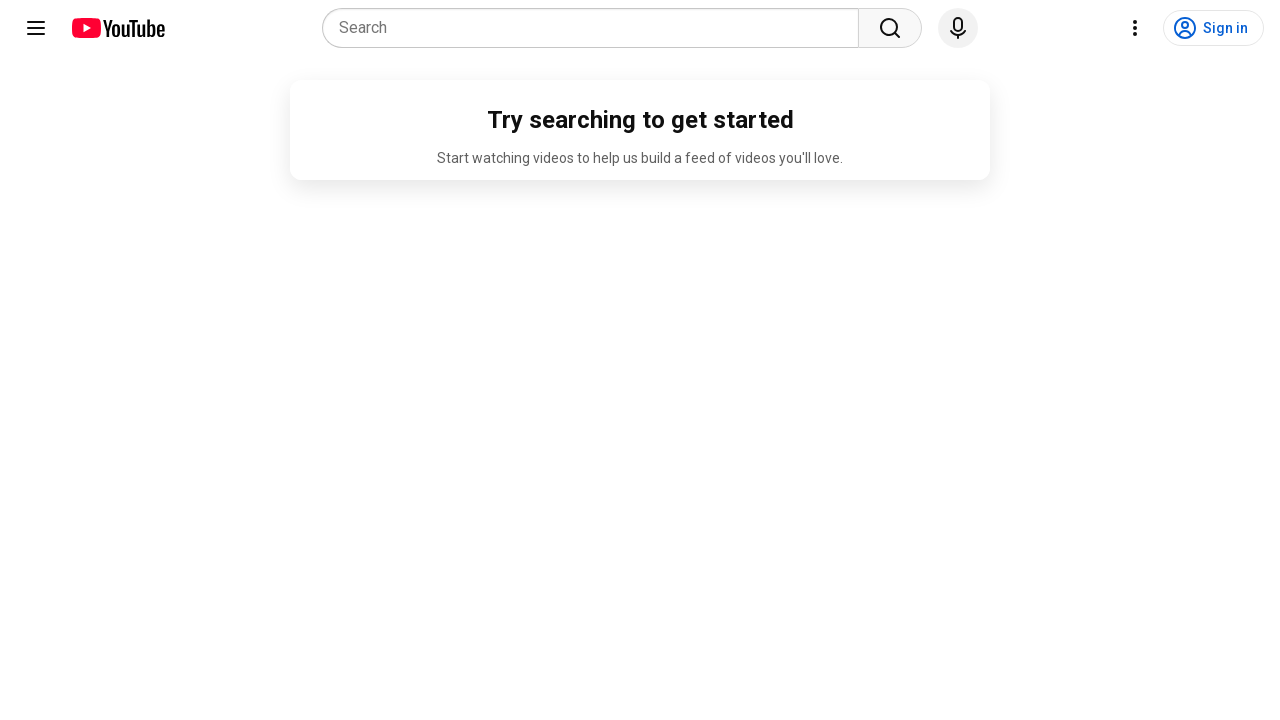

Maximized browser window to 1920x1080
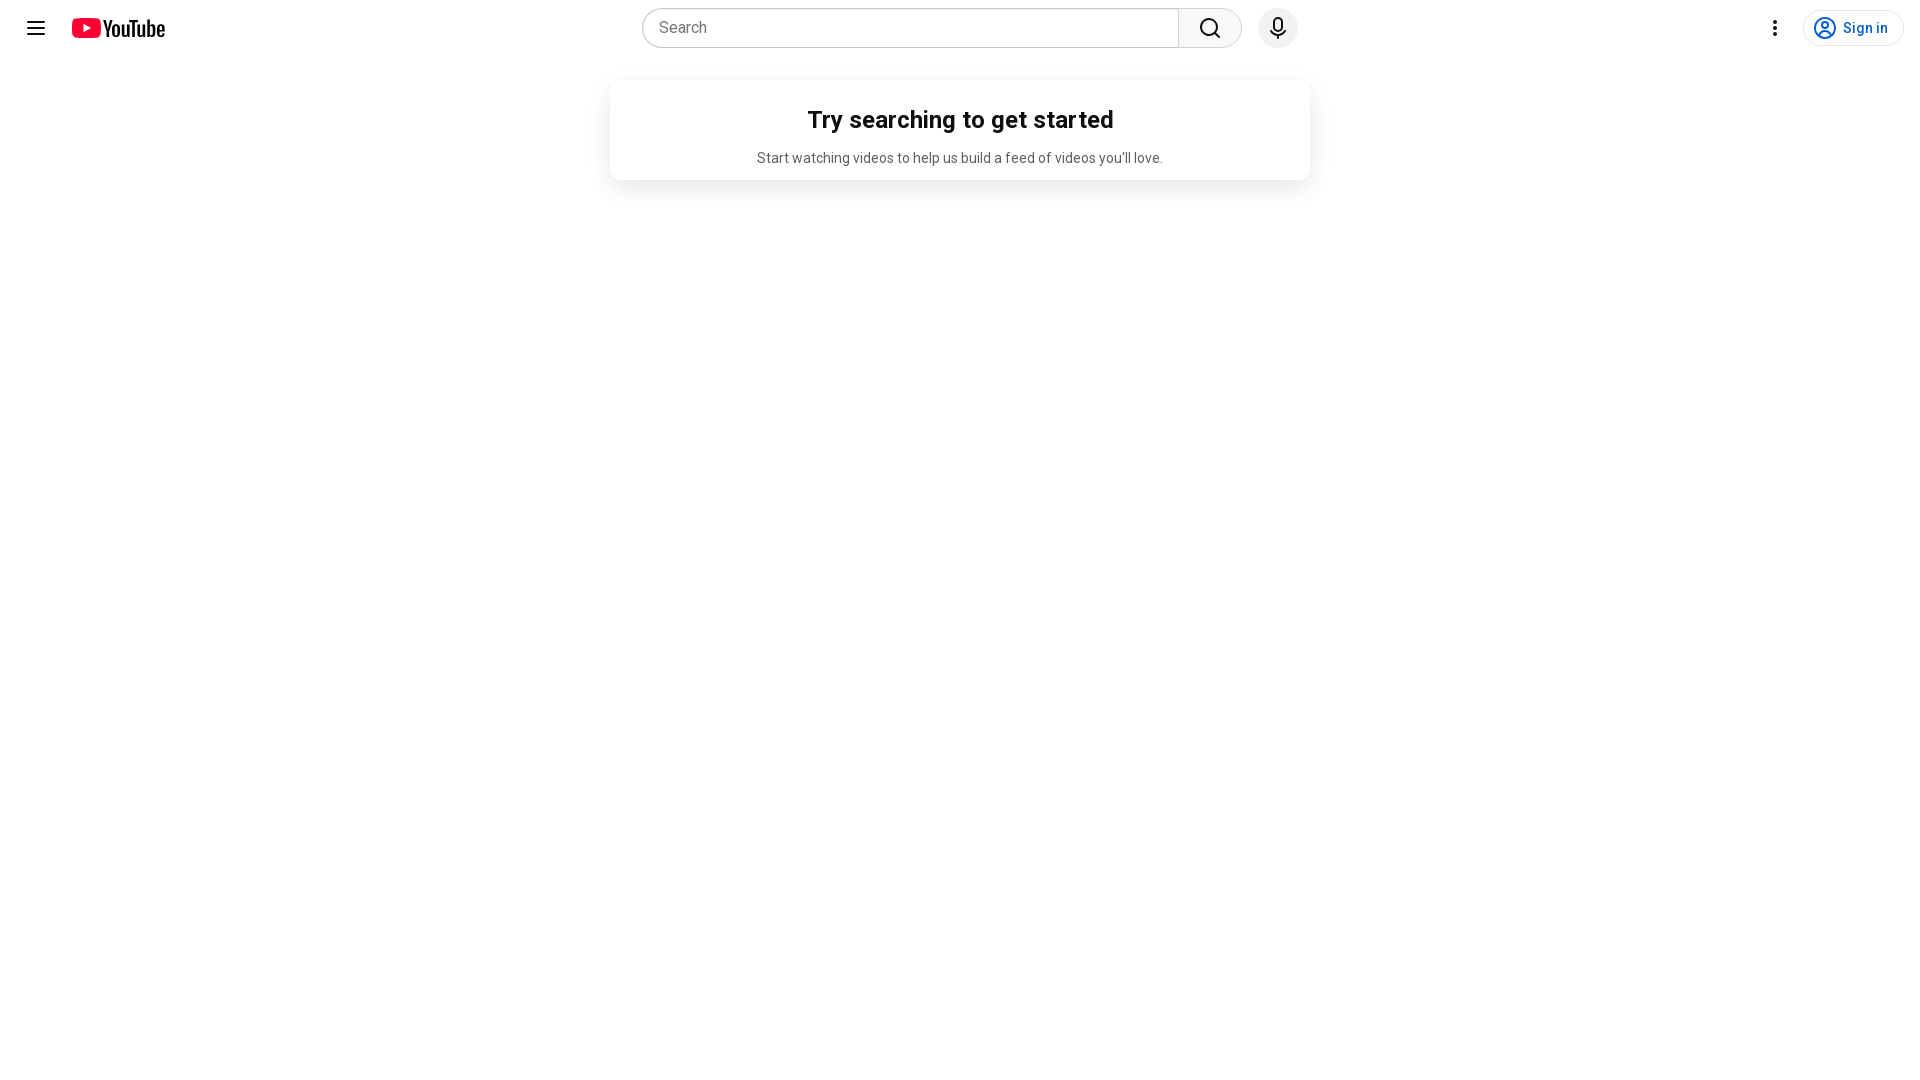

YouTube homepage DOM content loaded
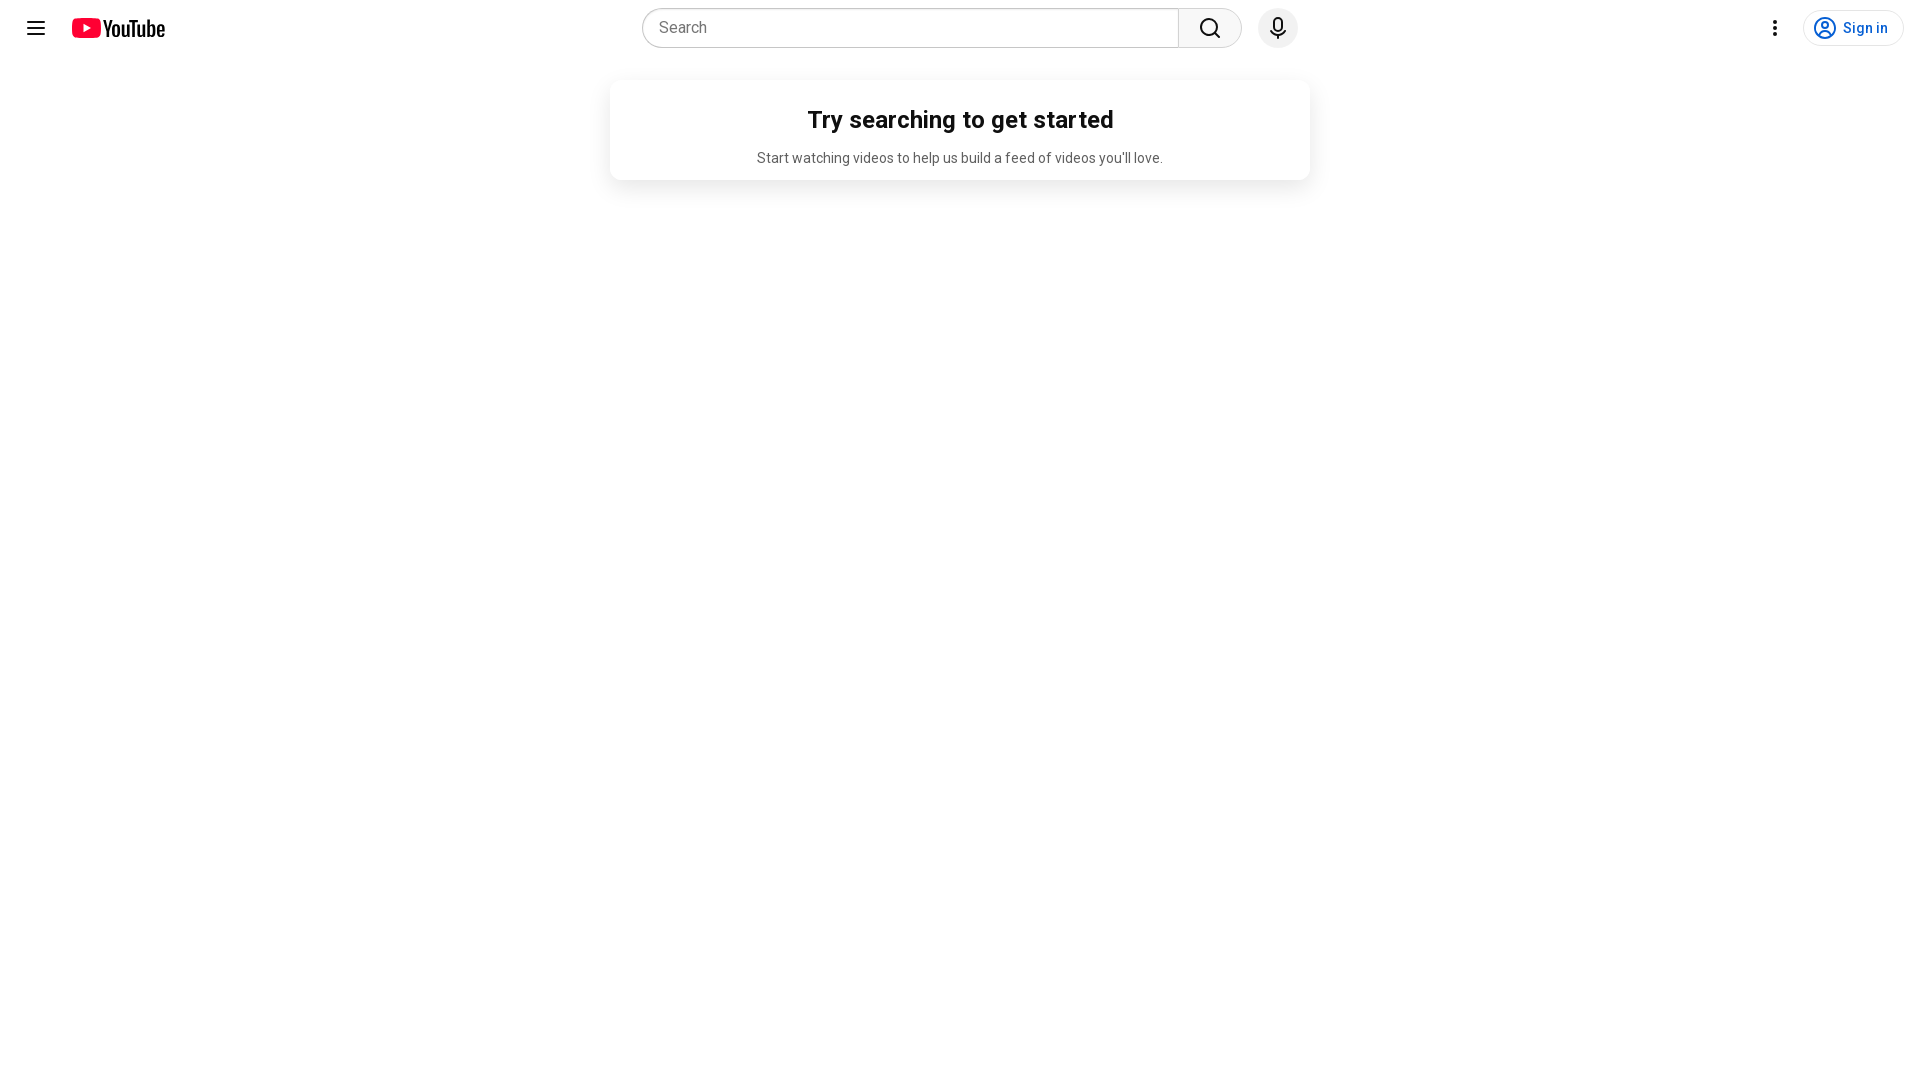

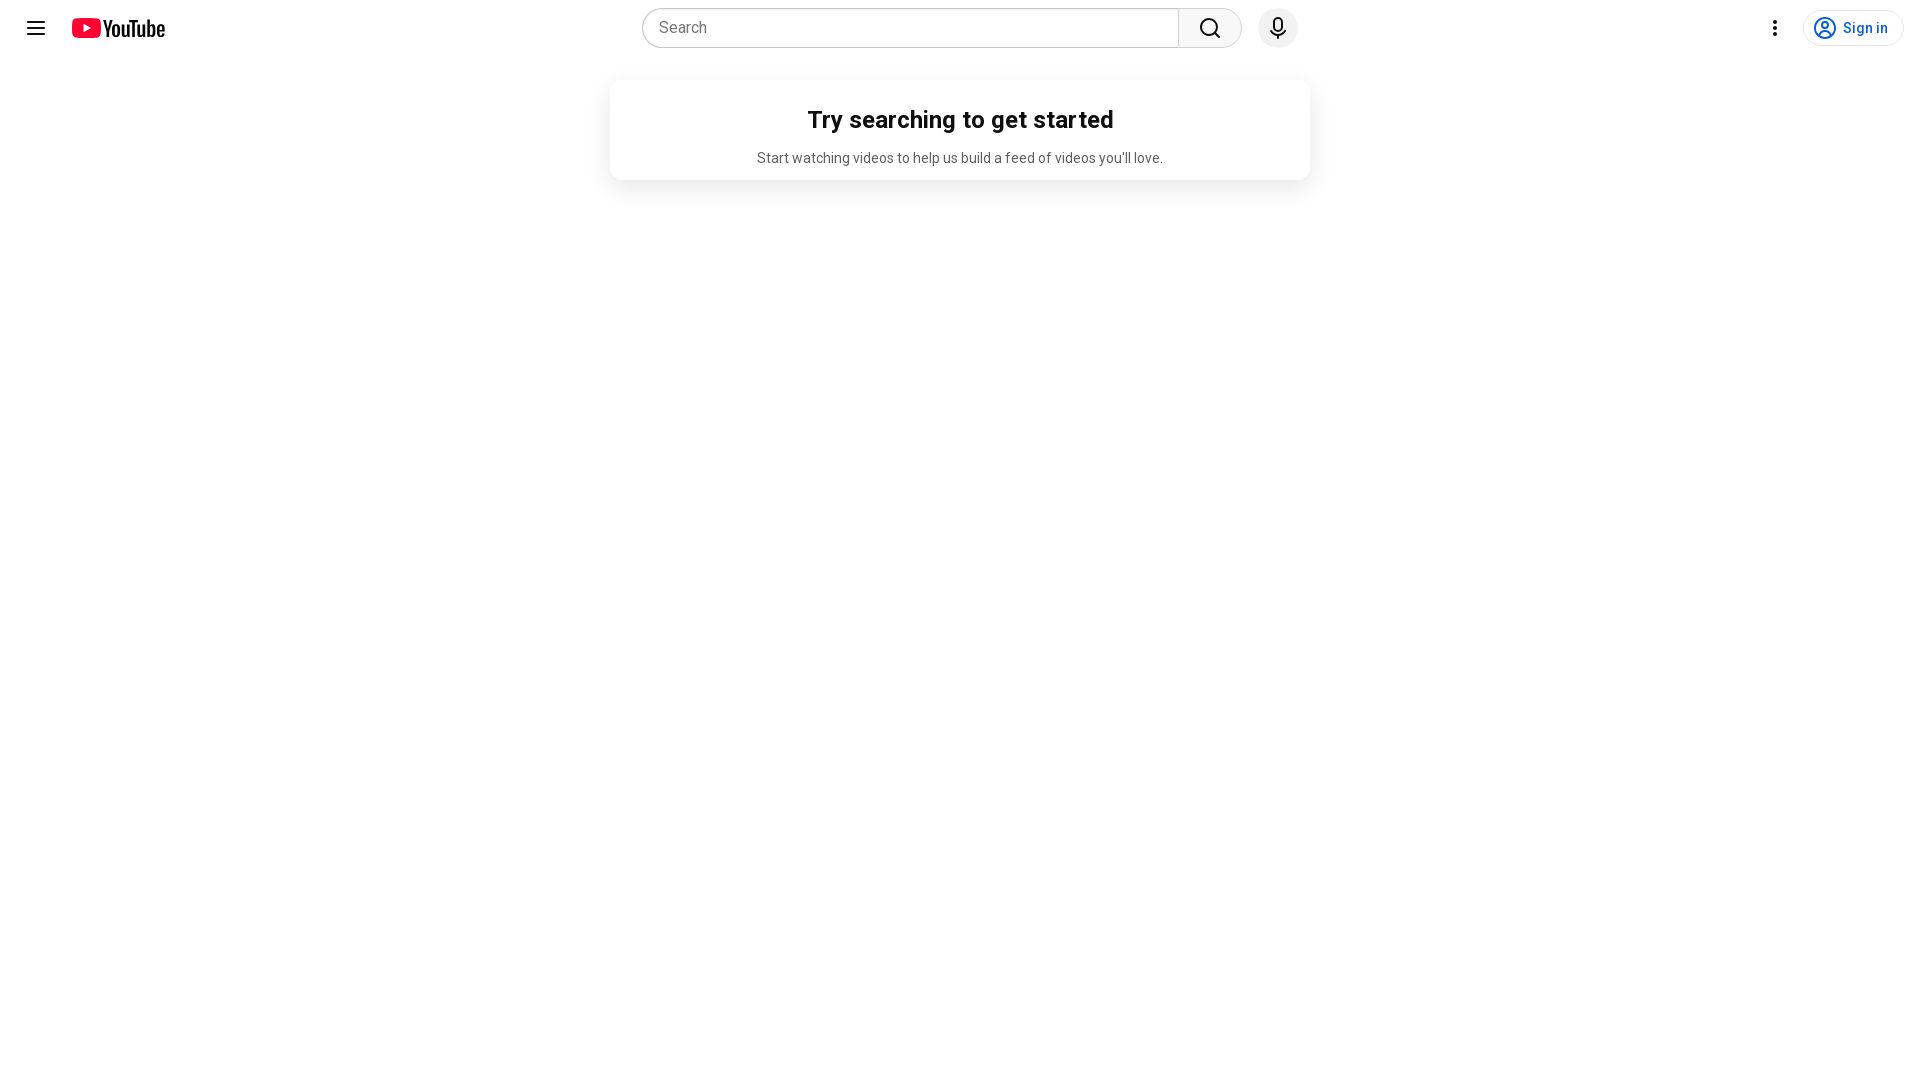